Tests alert handling by clicking a button that triggers an alert, accepting it, then reading a value from the page, calculating a result using a mathematical formula, entering it into an input field, and submitting.

Starting URL: http://suninjuly.github.io/alert_accept.html

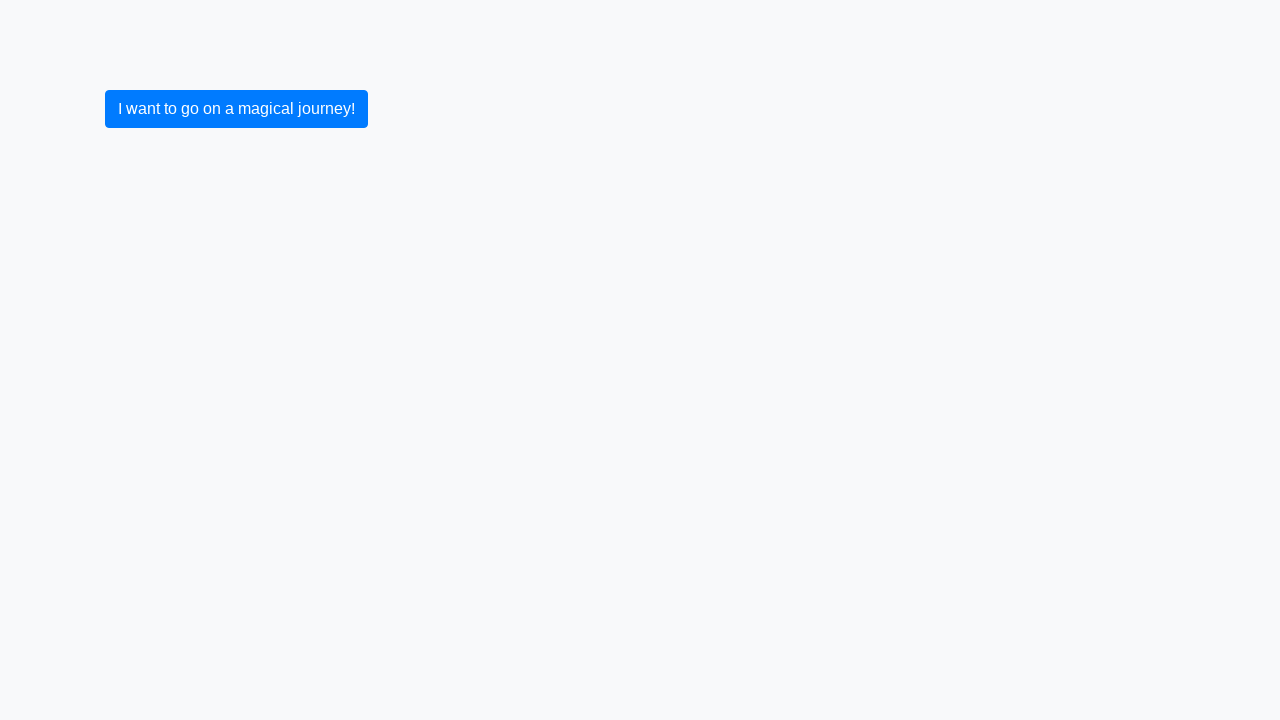

Set up dialog handler to accept alerts
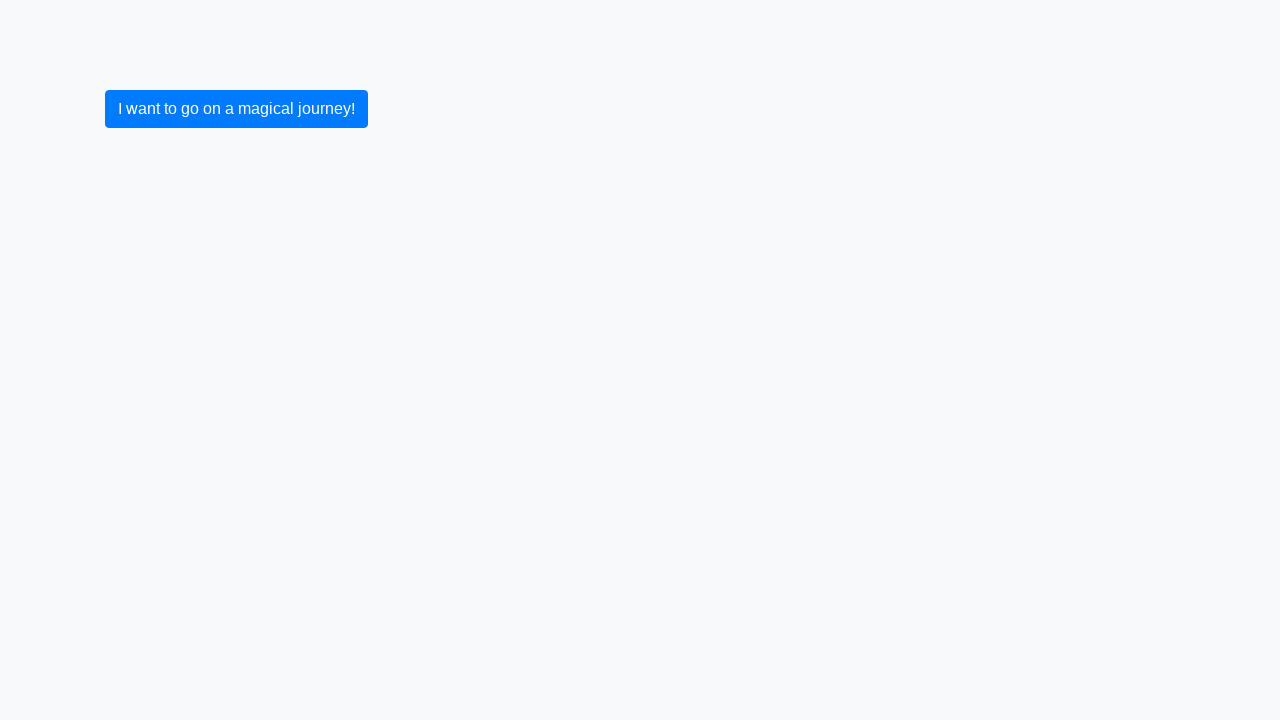

Clicked primary button to trigger alert at (236, 109) on .btn.btn-primary
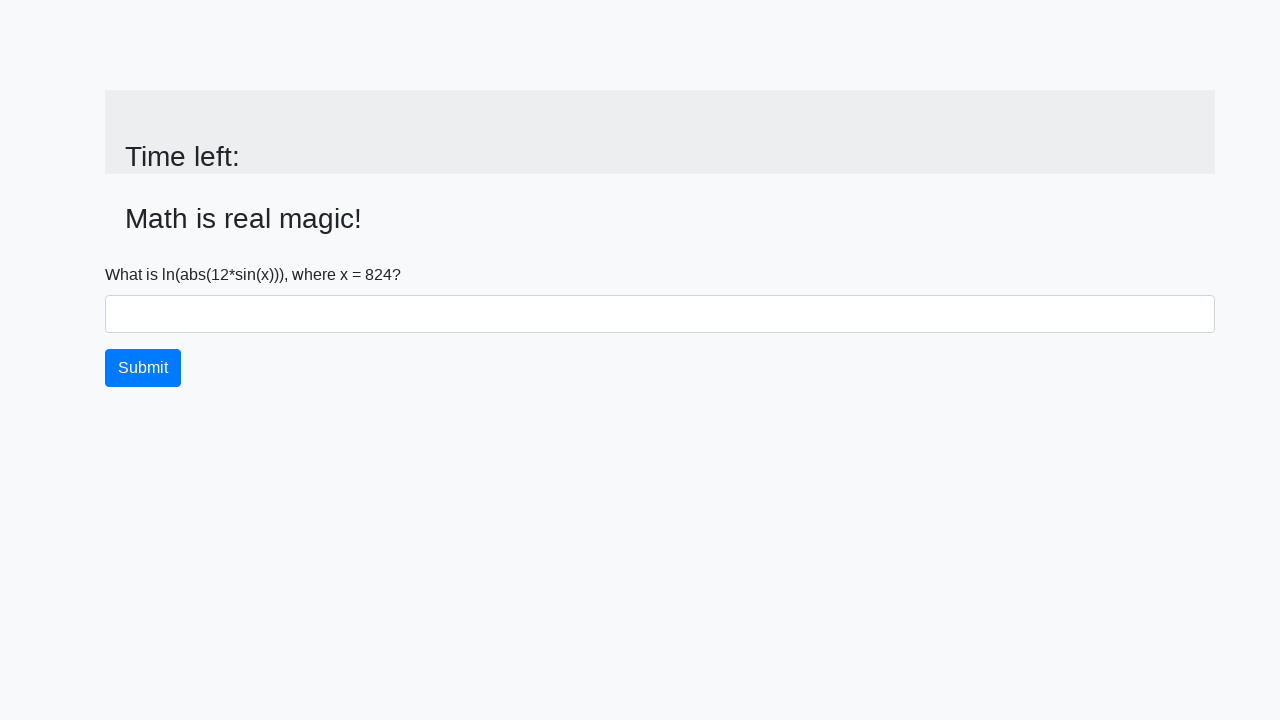

Retrieved input value from page: 824
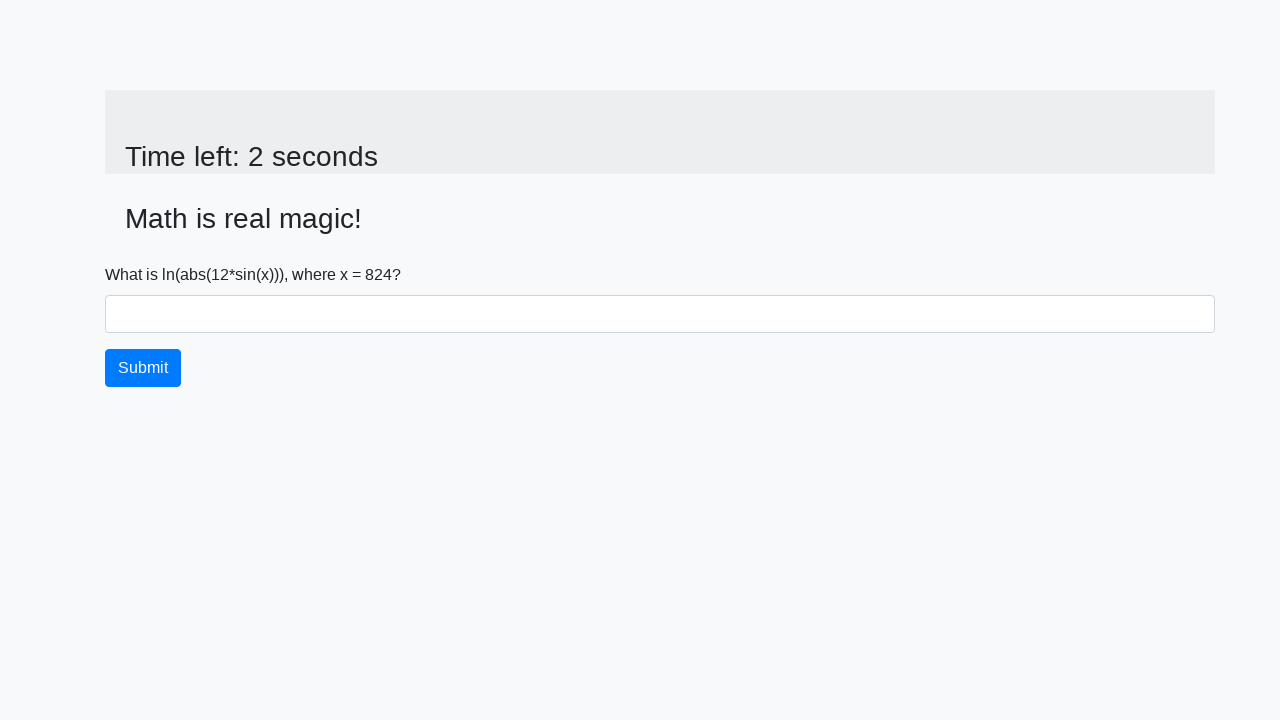

Calculated answer using formula: 2.2428576836848673
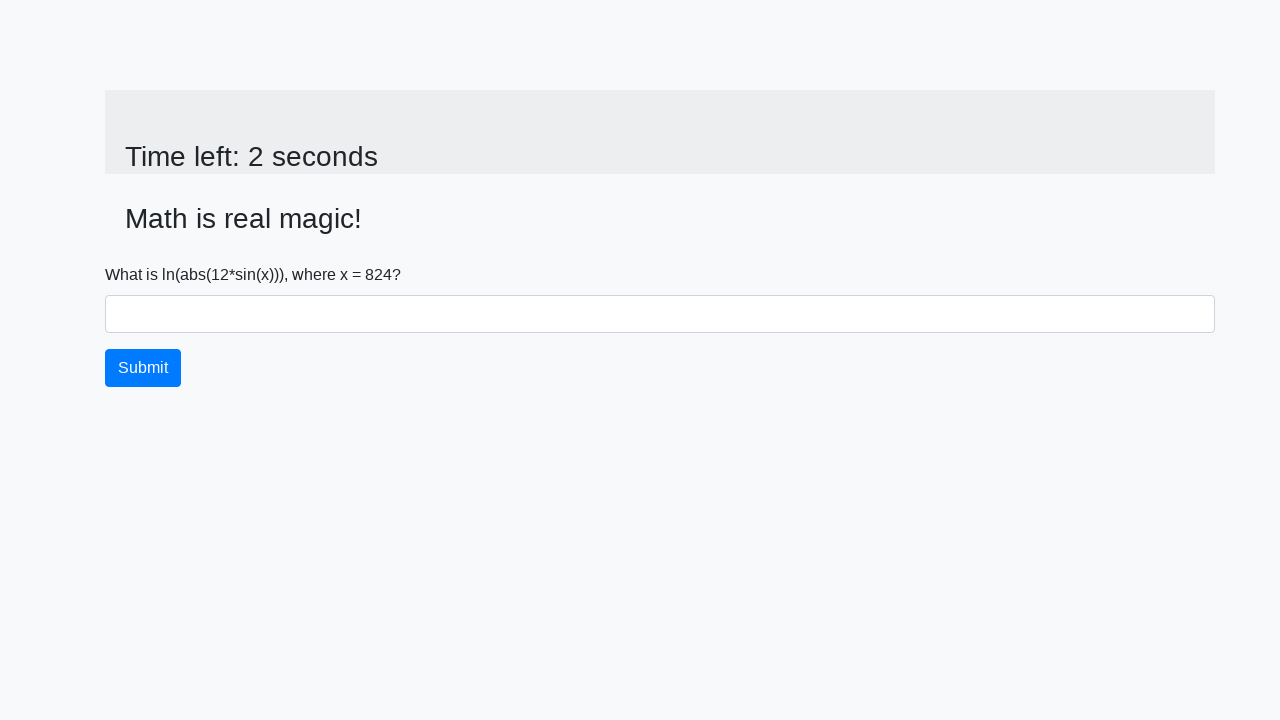

Filled answer field with value: 2.2428576836848673 on #answer
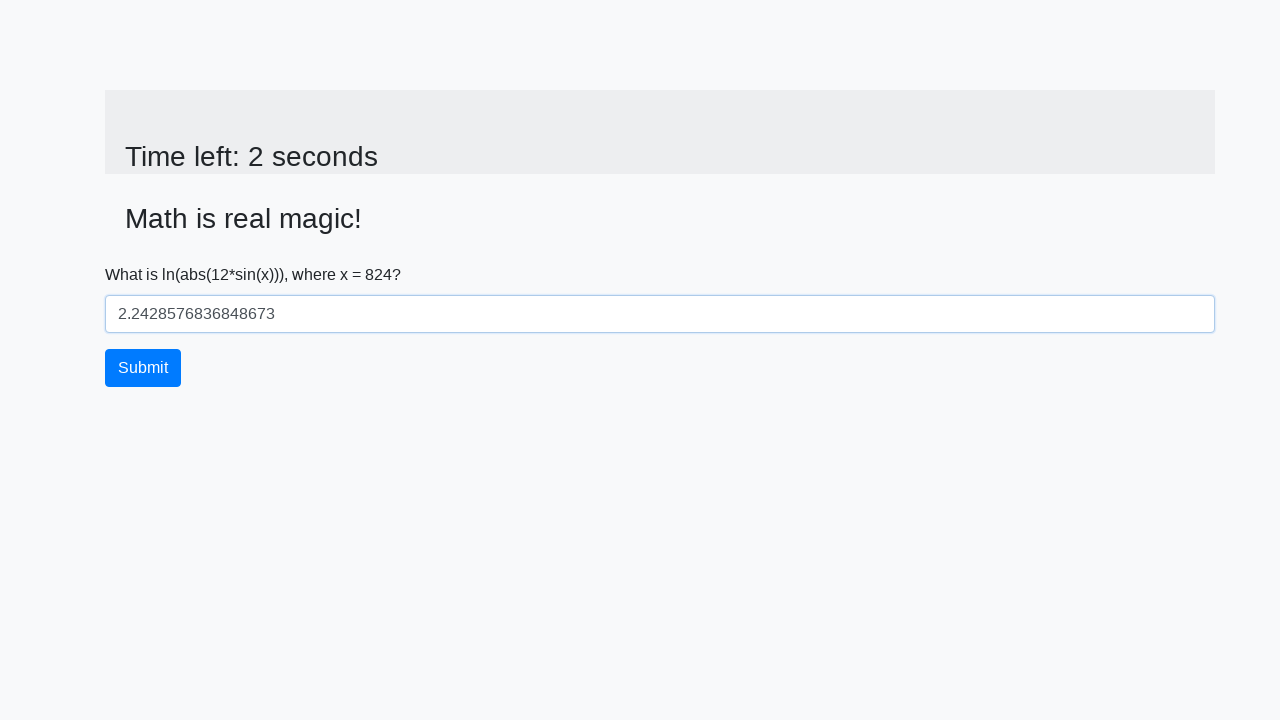

Clicked submit button at (143, 368) on .btn.btn-primary
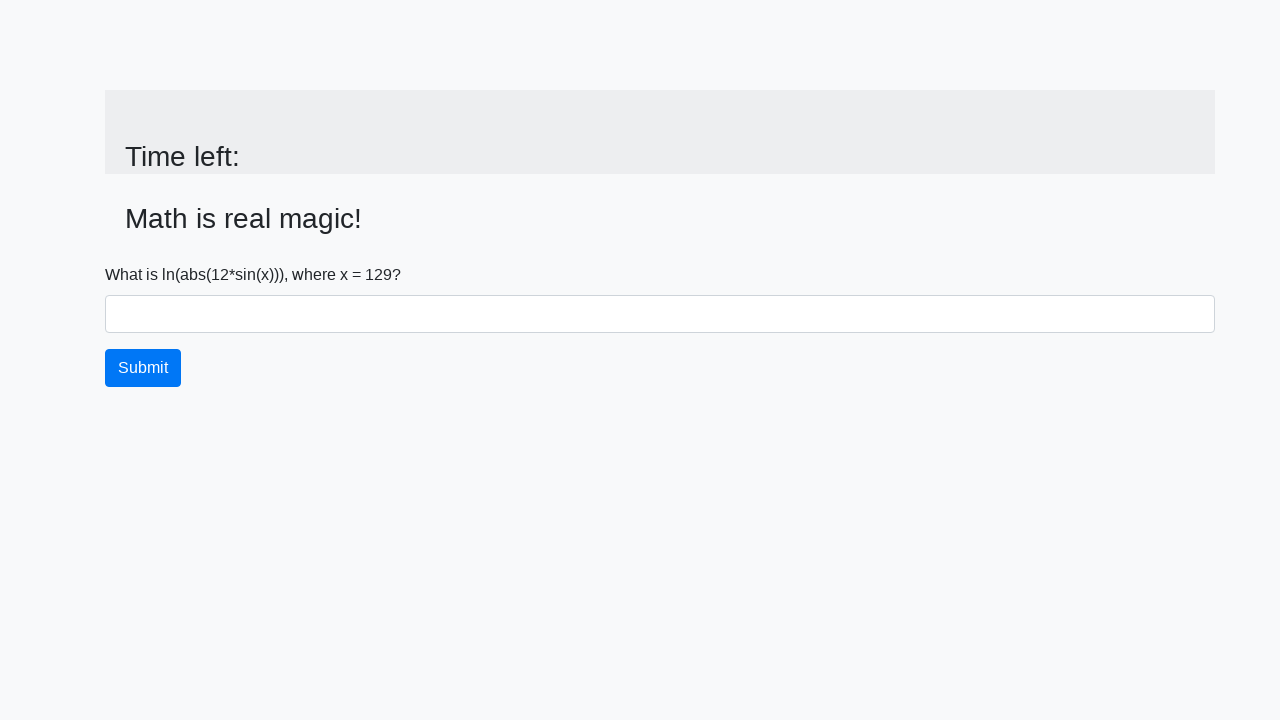

Waited 2 seconds for response
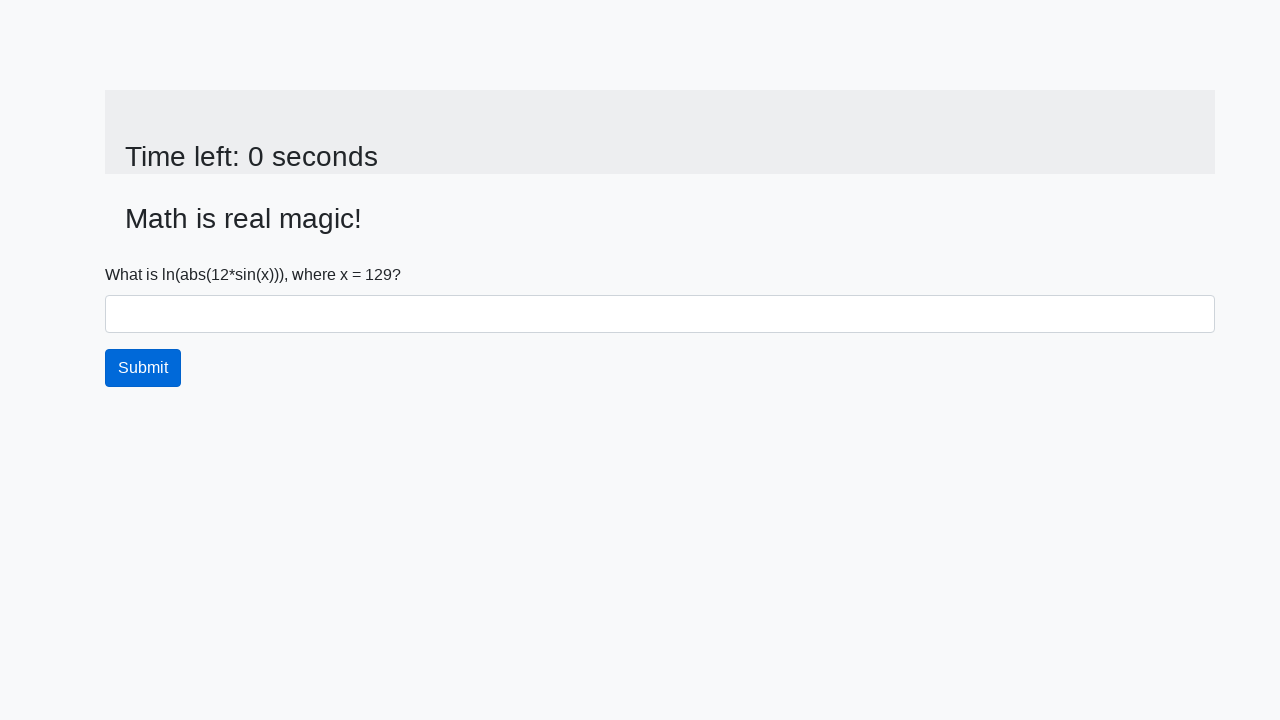

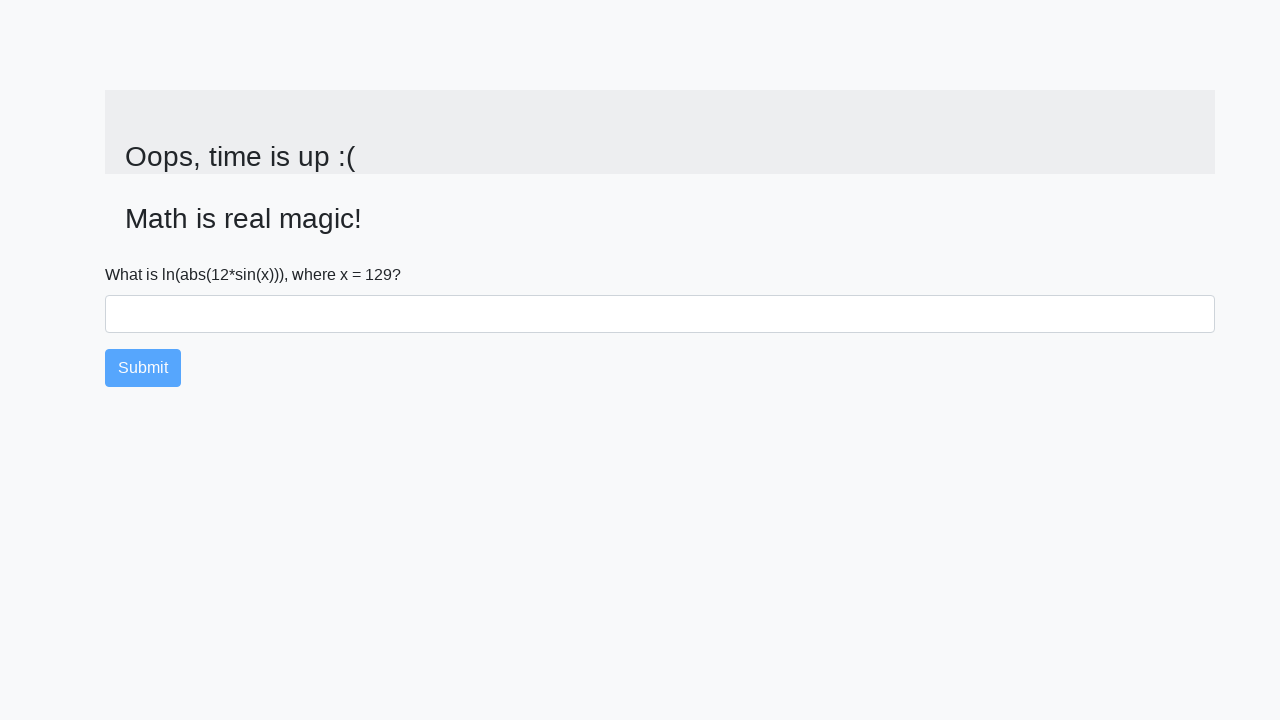